Tests dynamic controls by clicking the Remove button and waiting for the confirmation message to become visible

Starting URL: http://the-internet.herokuapp.com/dynamic_controls

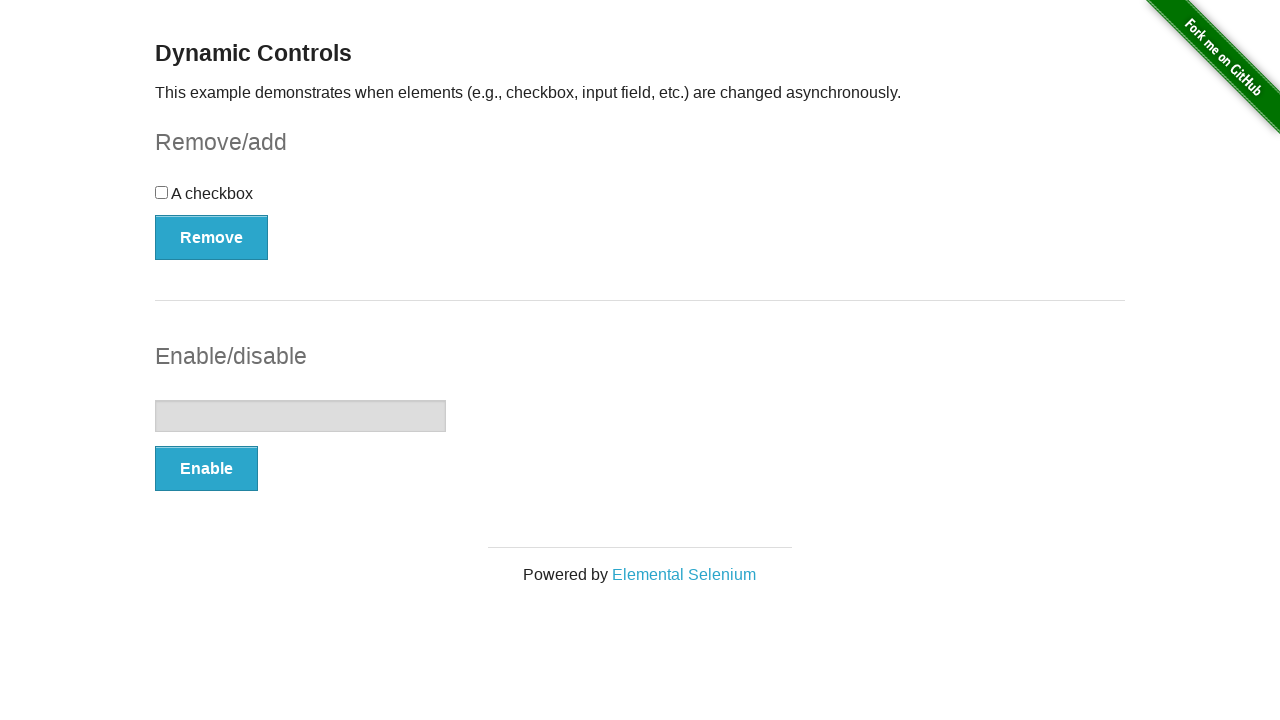

Clicked the Remove button at (212, 237) on xpath=//*[.='Remove']
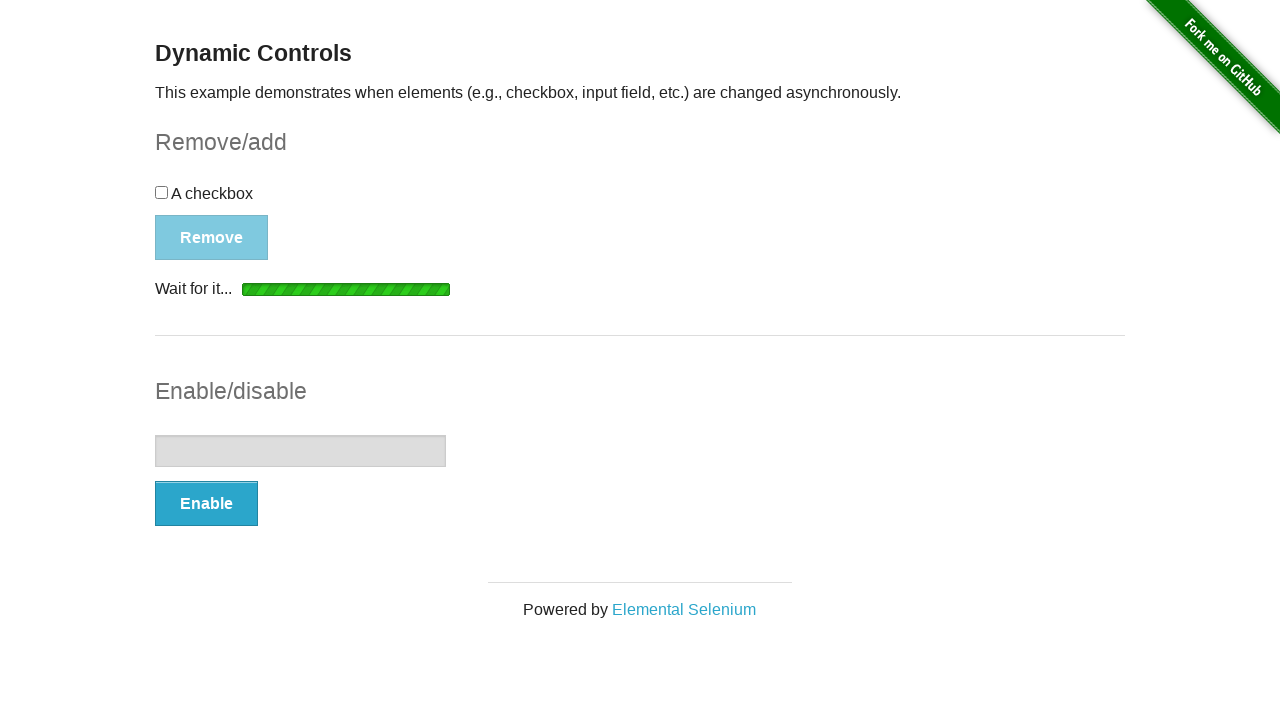

Confirmation message became visible
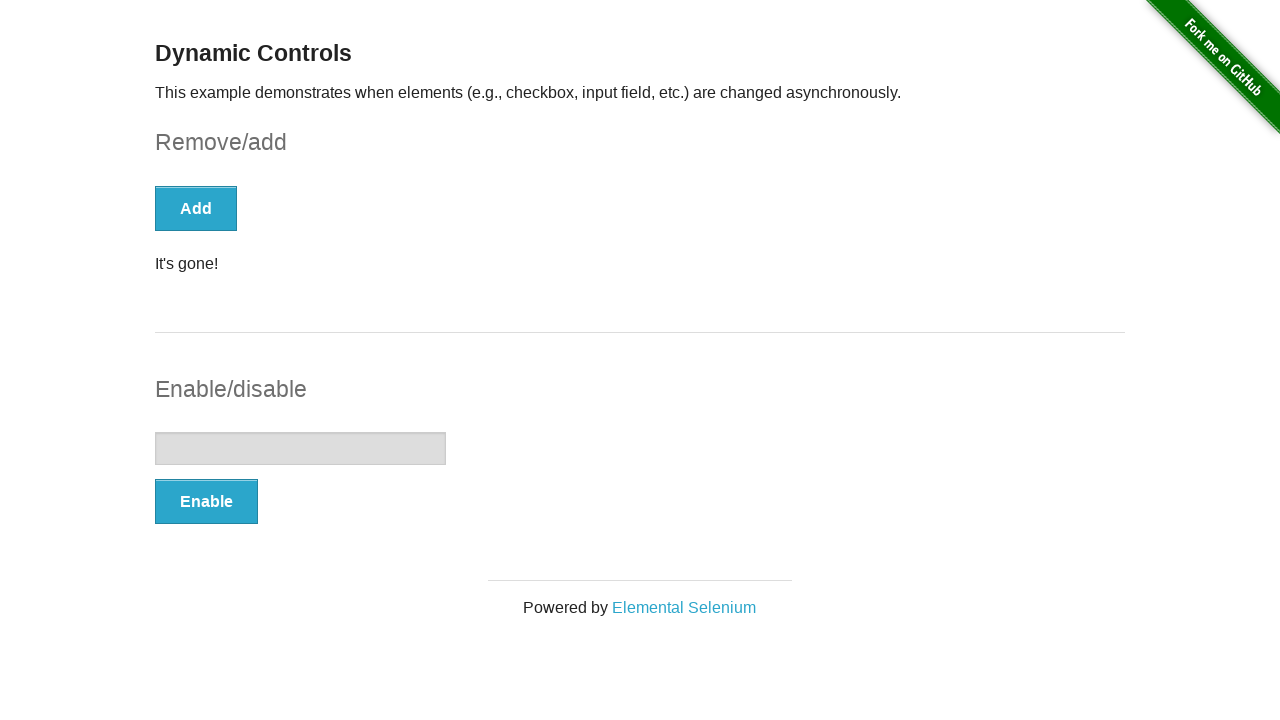

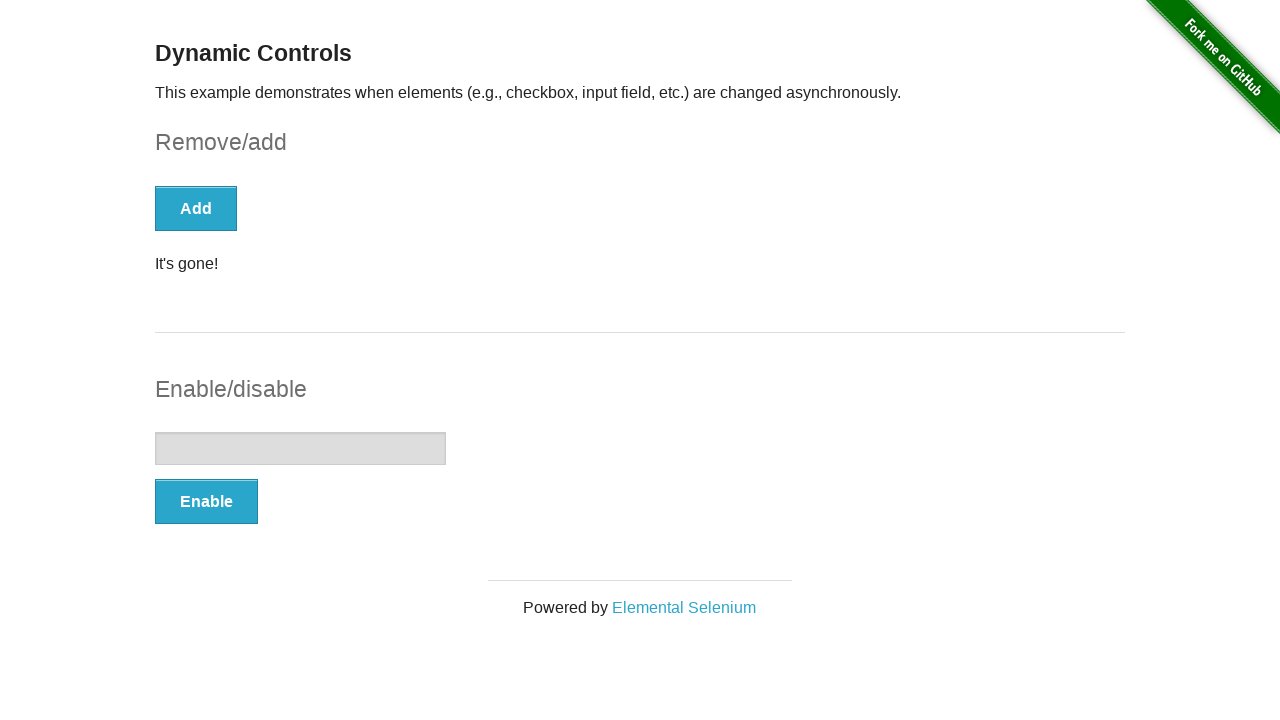